Tests registration form validation by submitting empty data and verifying error messages for all fields

Starting URL: https://alada.vn/tai-khoan/dang-ky.html

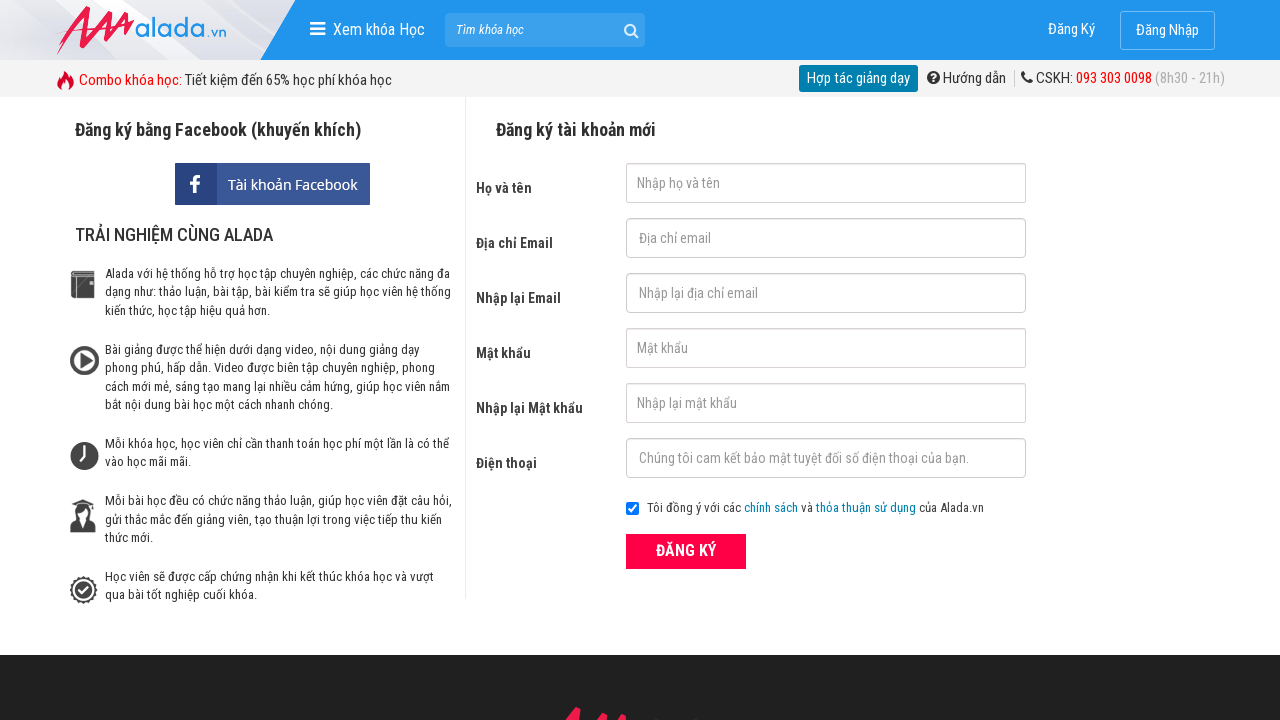

Filled first name field with empty string on #txtFirstname
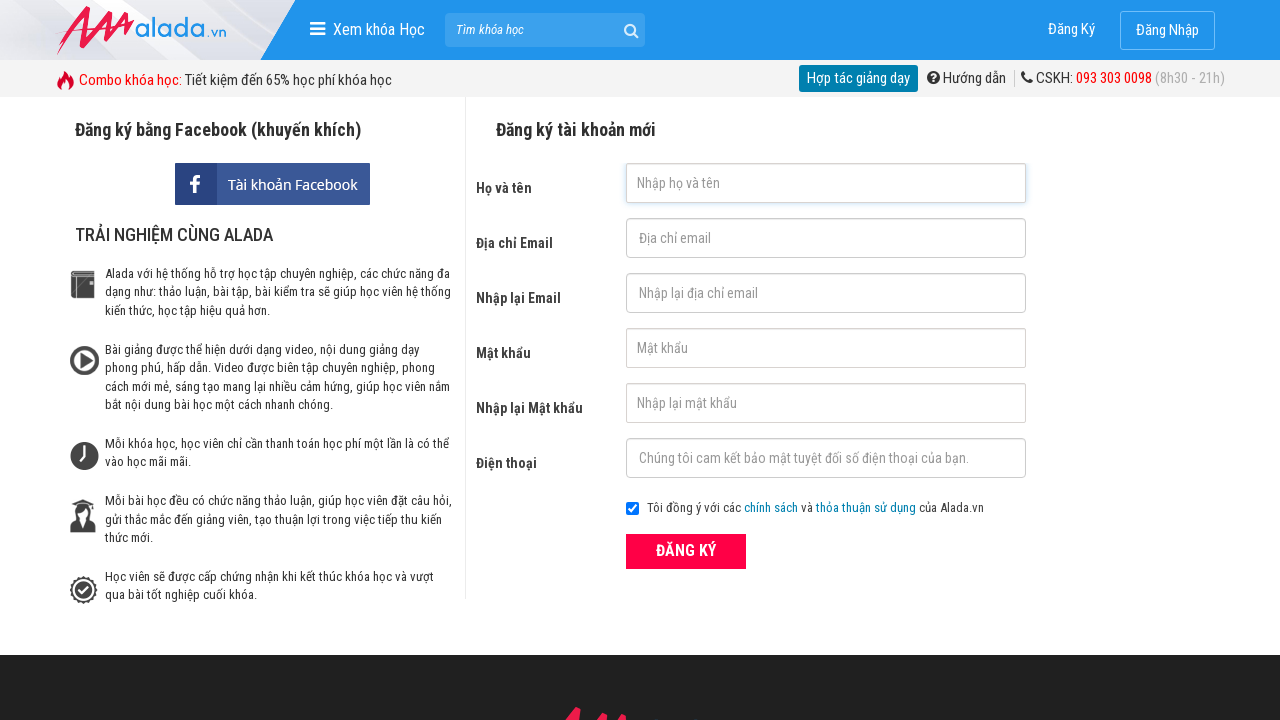

Filled email field with empty string on #txtEmail
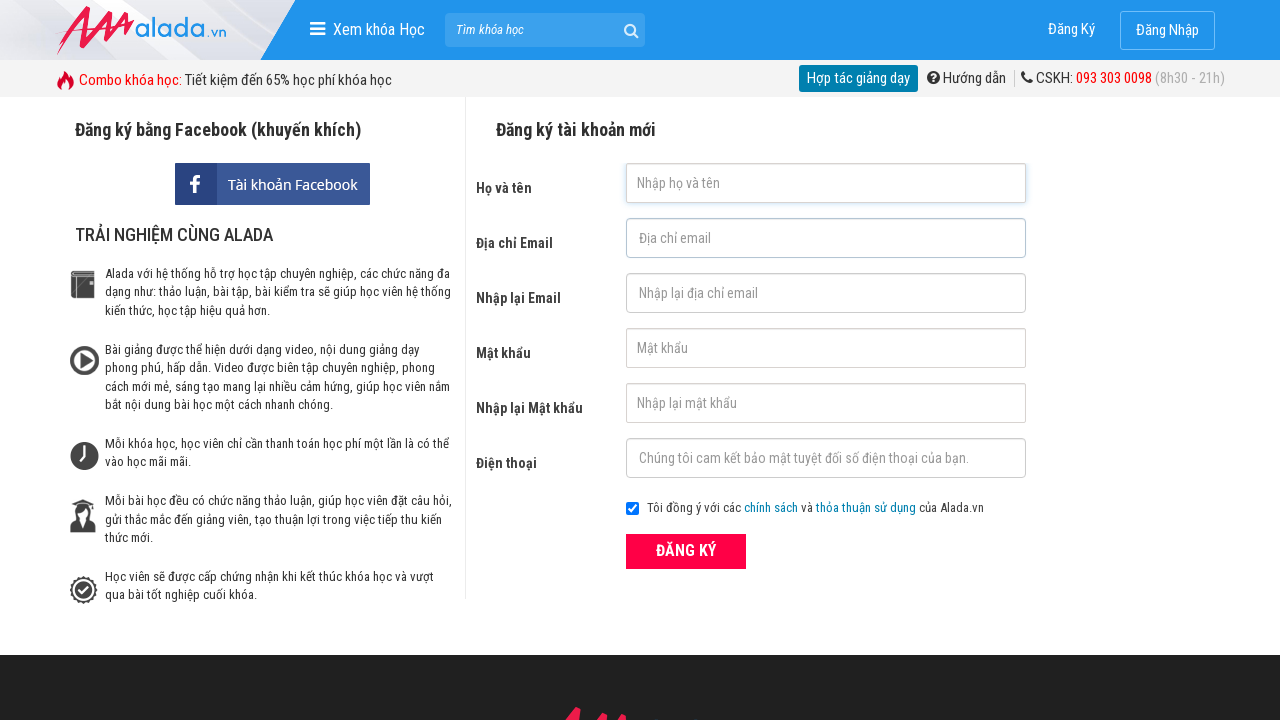

Filled confirm email field with empty string on #txtCEmail
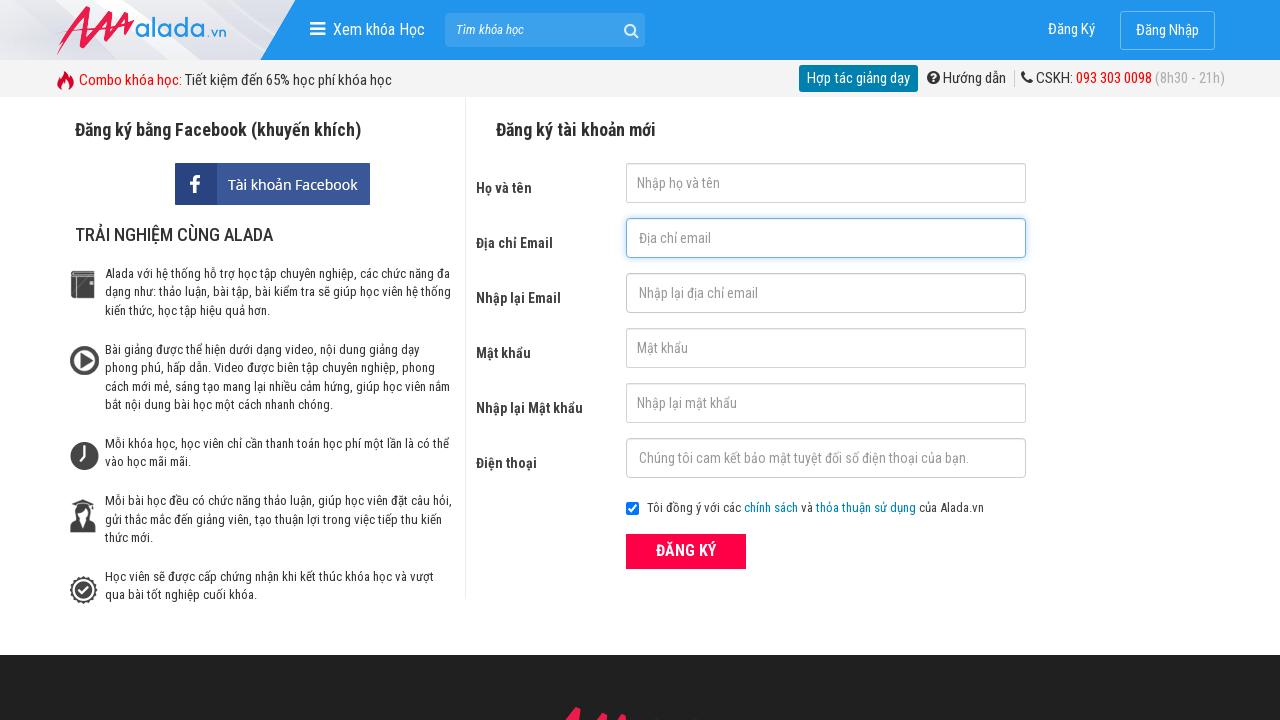

Filled password field with empty string on #txtPassword
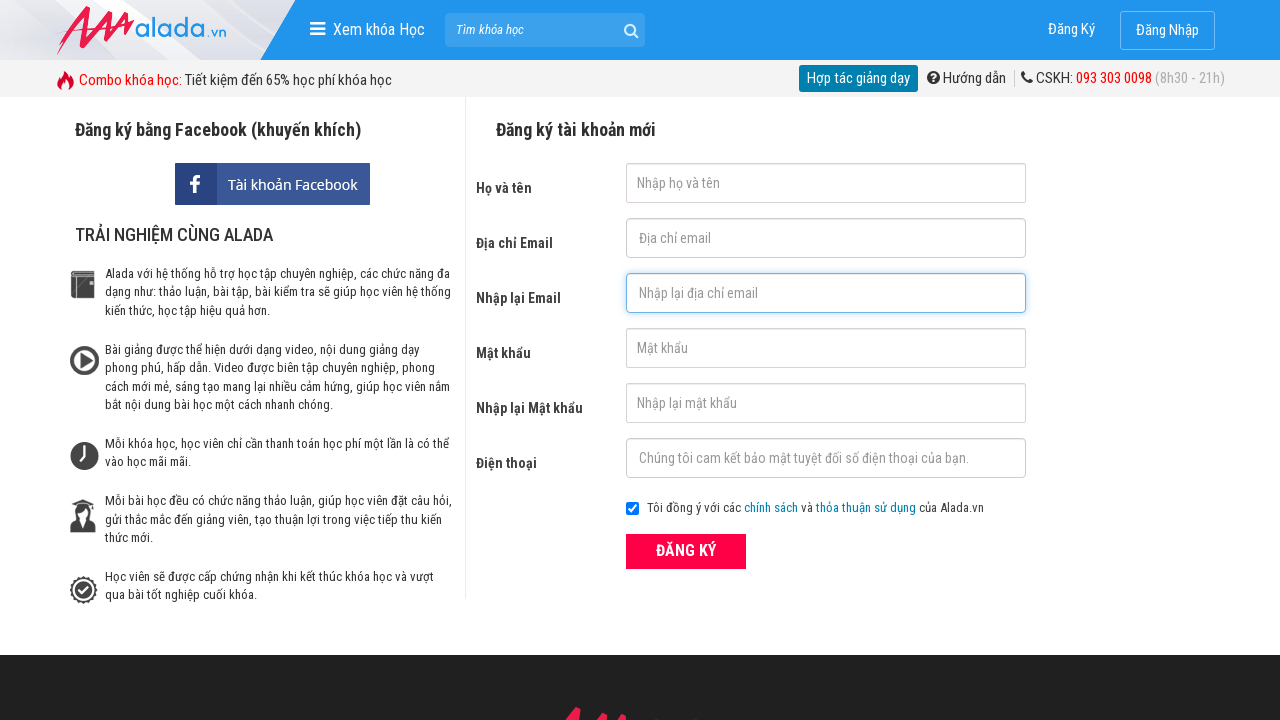

Filled confirm password field with empty string on #txtCPassword
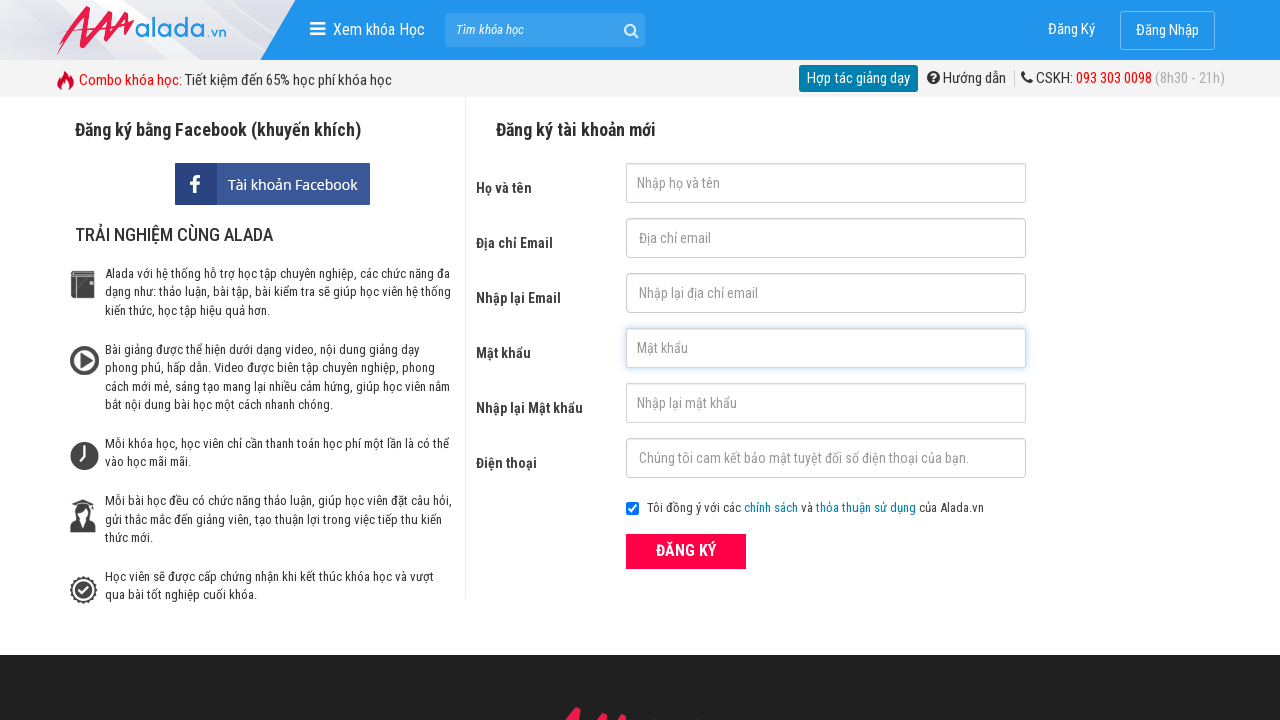

Filled phone field with empty string on #txtPhone
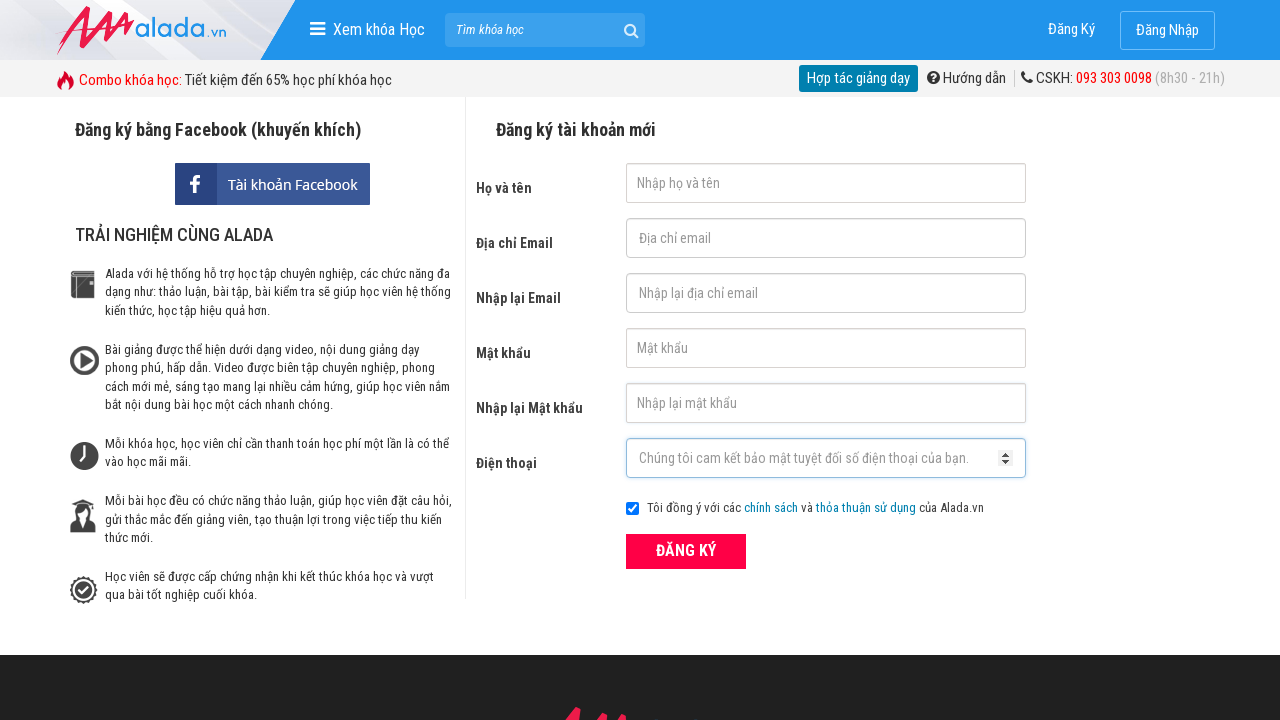

Clicked ĐĂNG KÝ (Register) button to submit form with empty data at (686, 551) on xpath=//div[@class='form frmRegister']//button[text()='ĐĂNG KÝ']
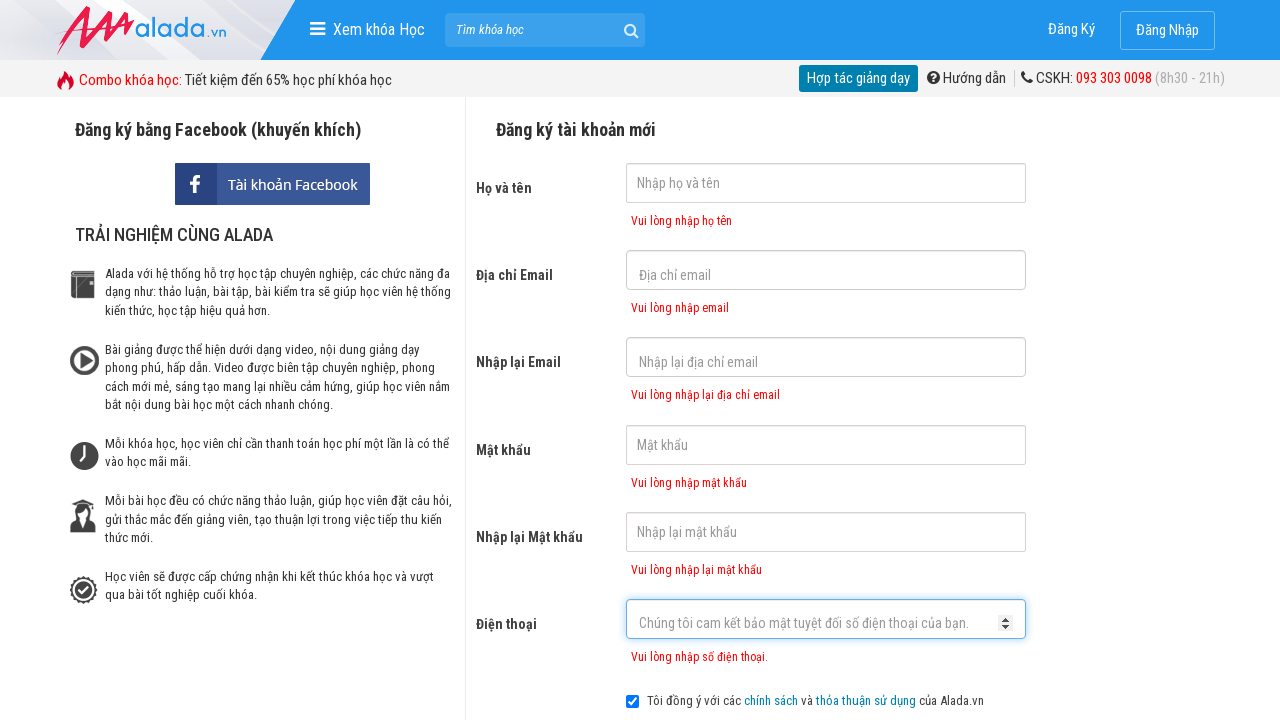

Verified error message appeared for first name field
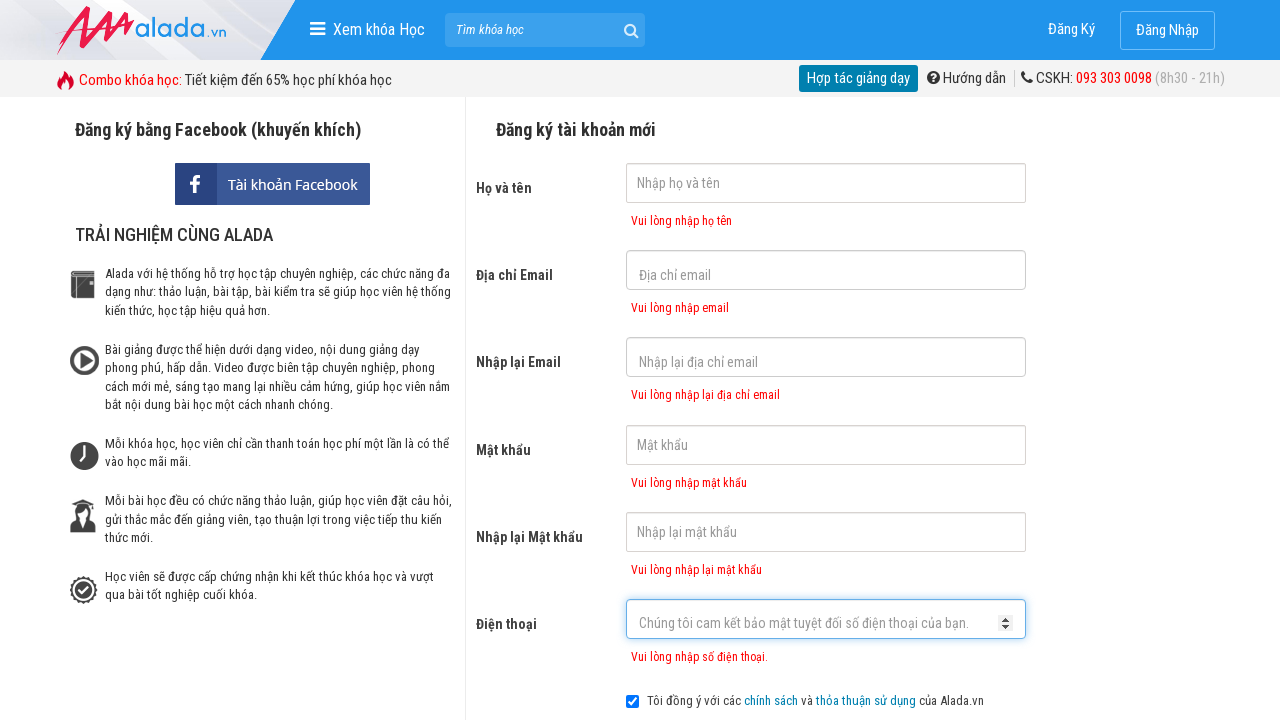

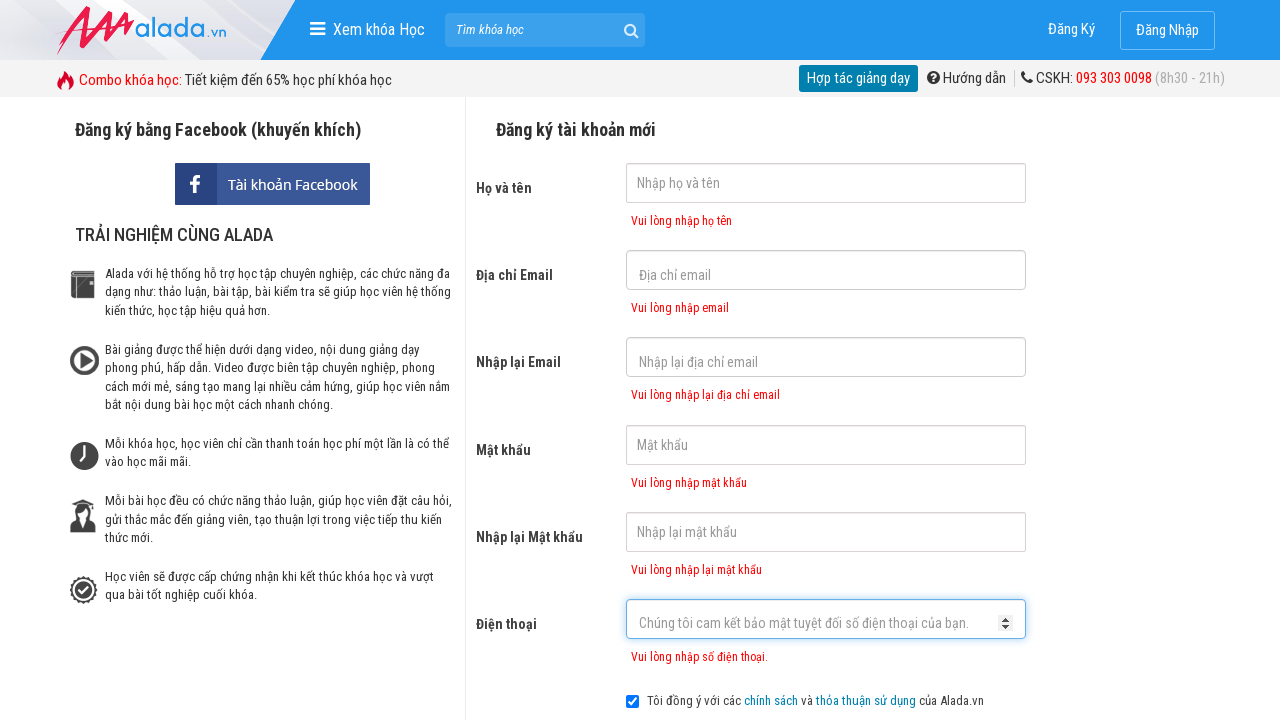